Navigates to the UK government holiday entitlement calculator page and clicks the Start button to begin the calculator

Starting URL: https://www.gov.uk/calculate-your-holiday-entitlement

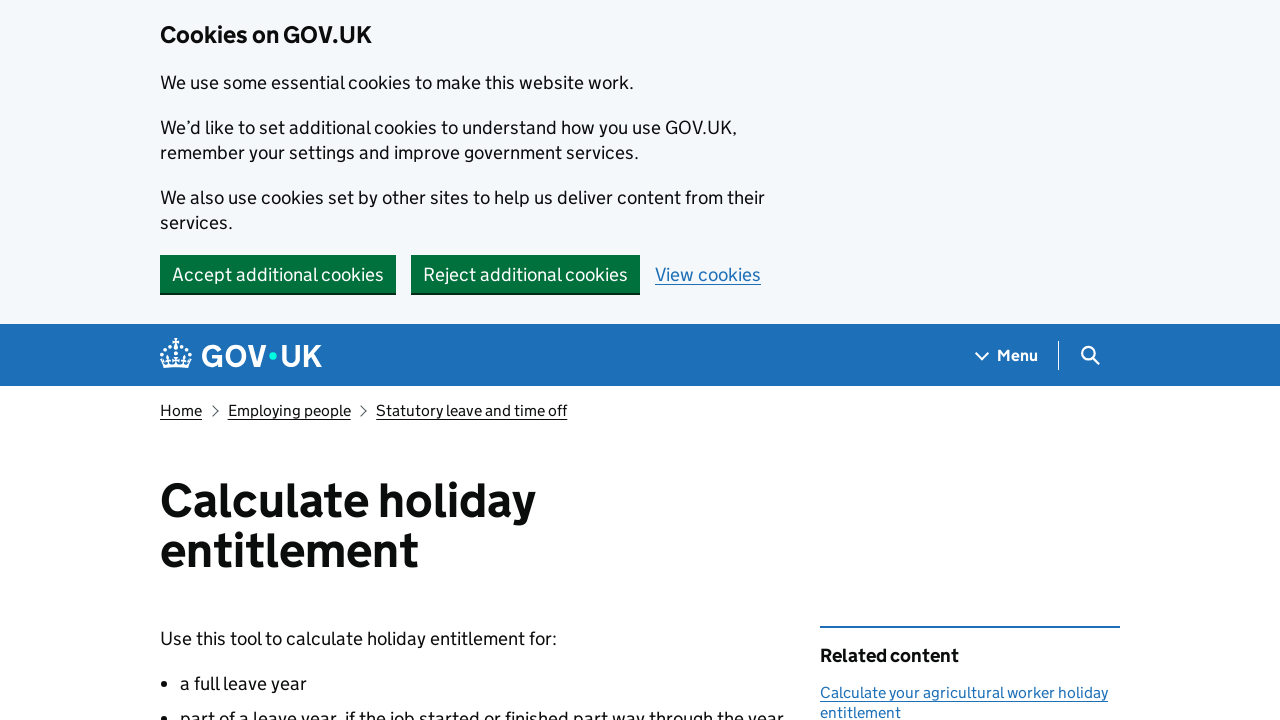

Navigated to UK government holiday entitlement calculator page
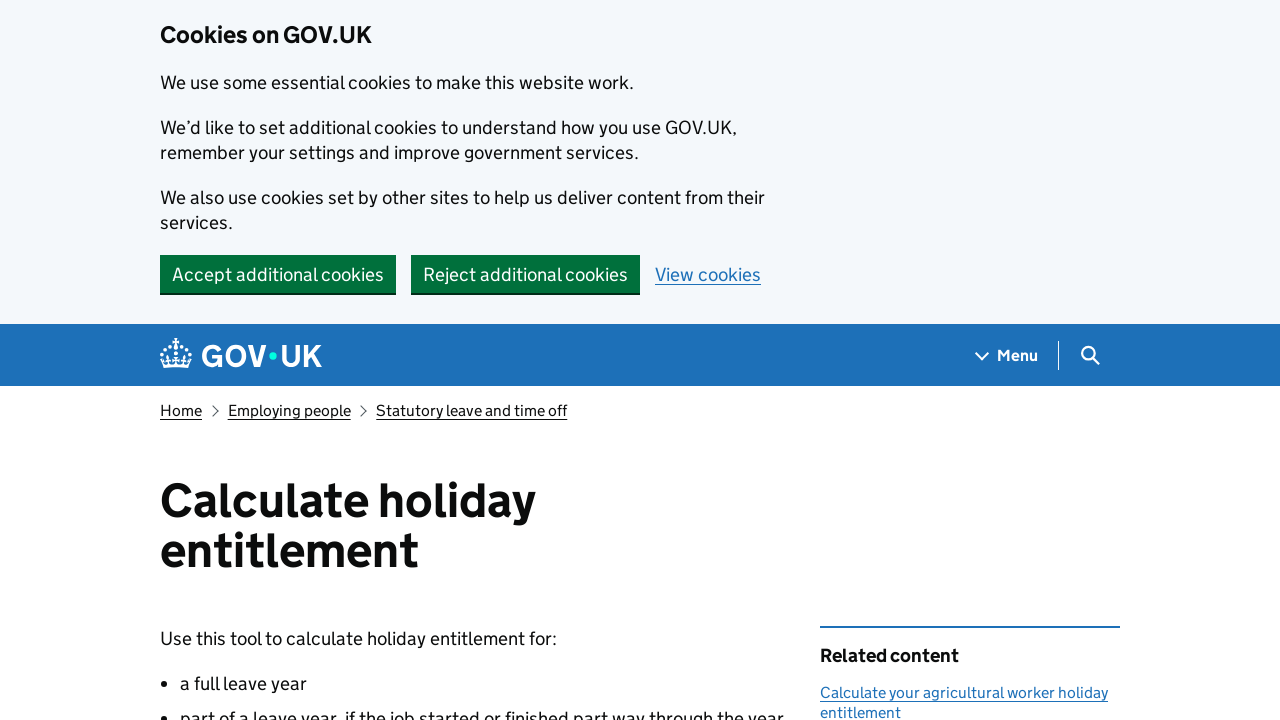

Clicked Start now button to begin the calculator at (238, 360) on internal:role=button[name="Start now"i]
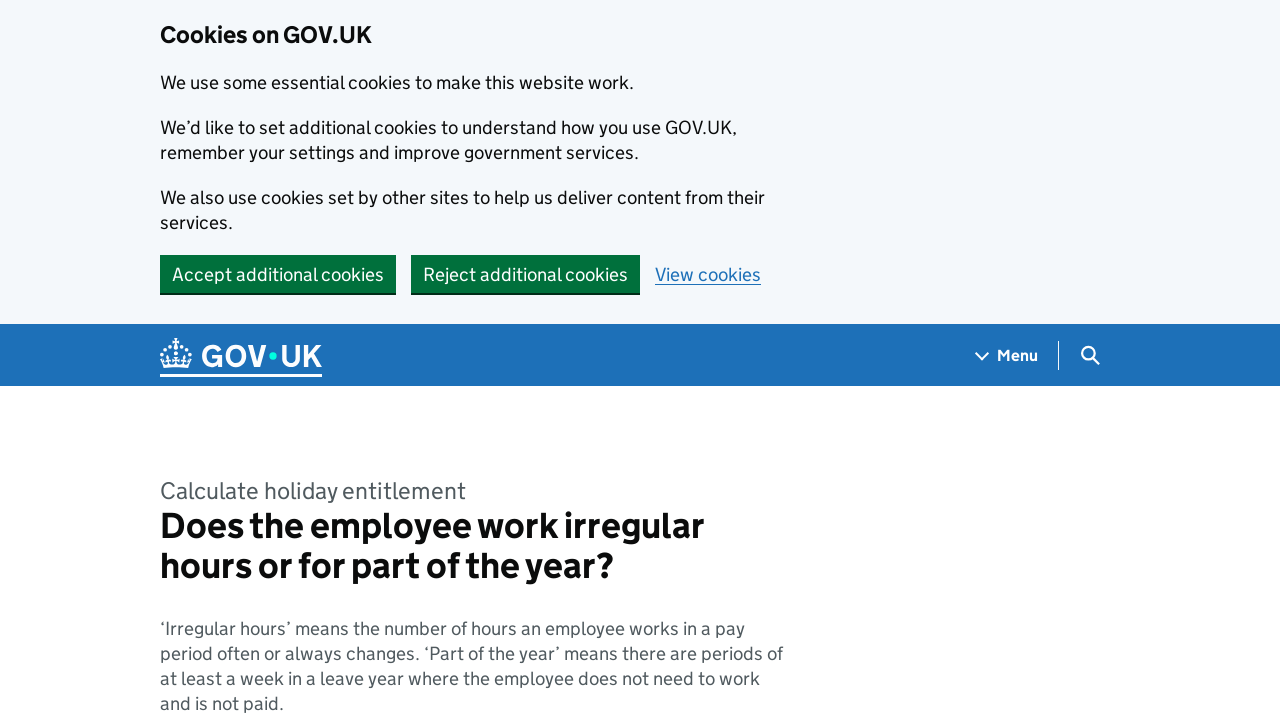

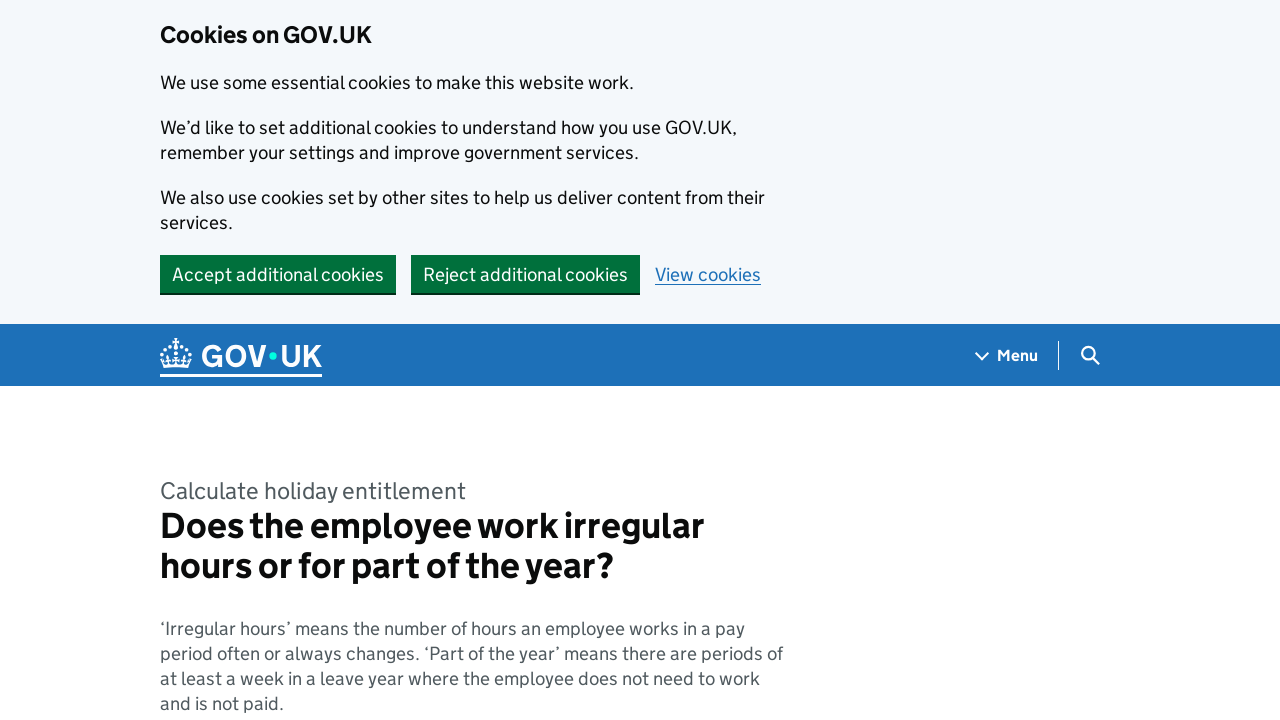